Tests login with a locked out user account, verifying the locked out error message

Starting URL: https://www.saucedemo.com

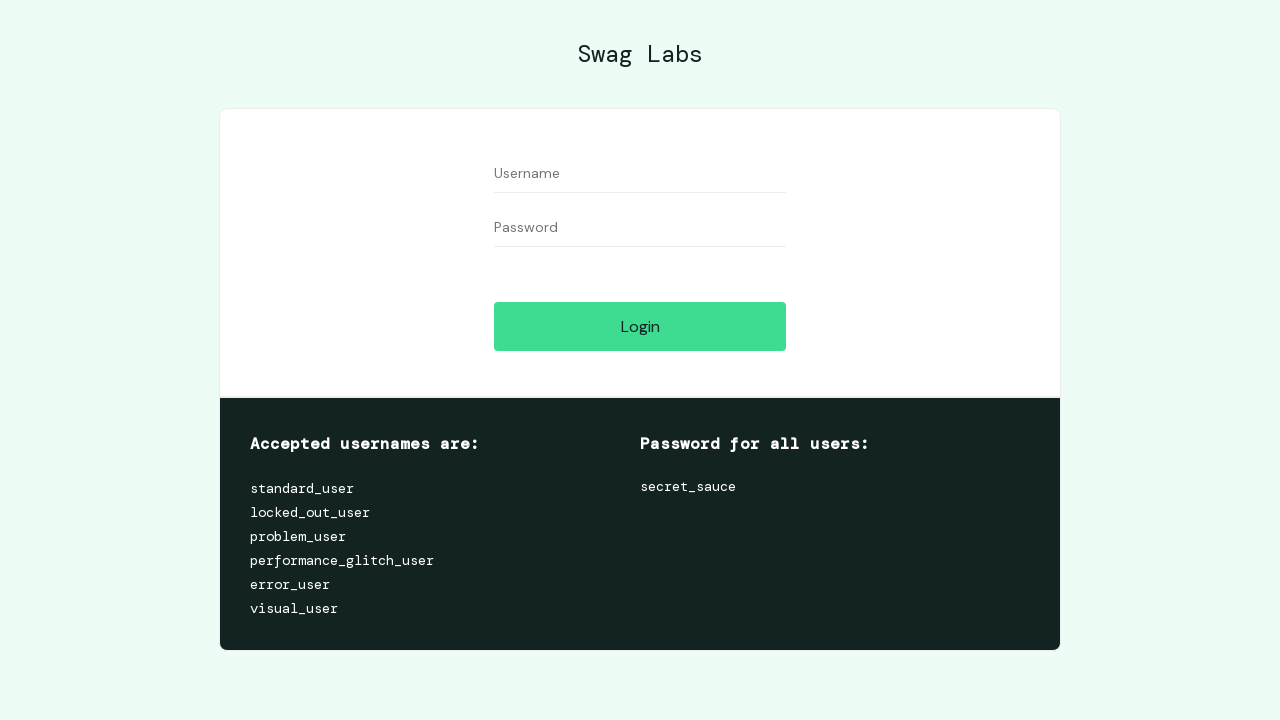

Filled username field with 'locked_out_user' on #user-name
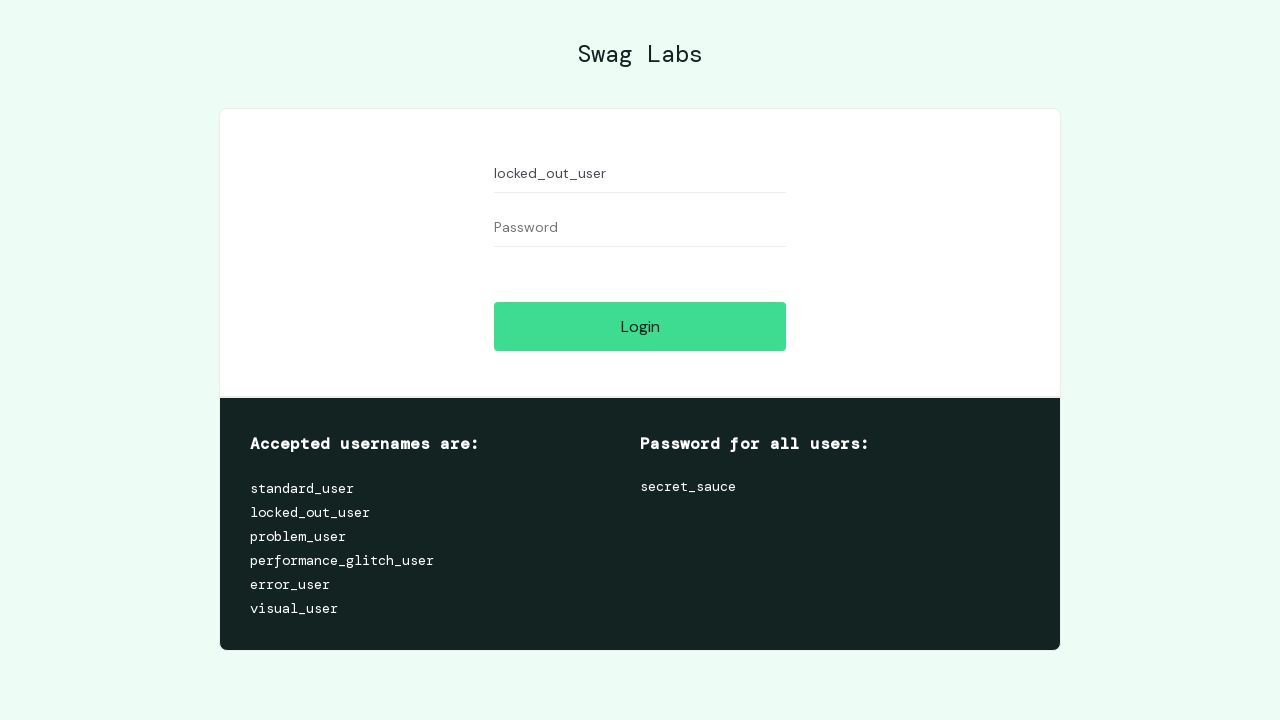

Filled password field with 'secret_sauce' on #password
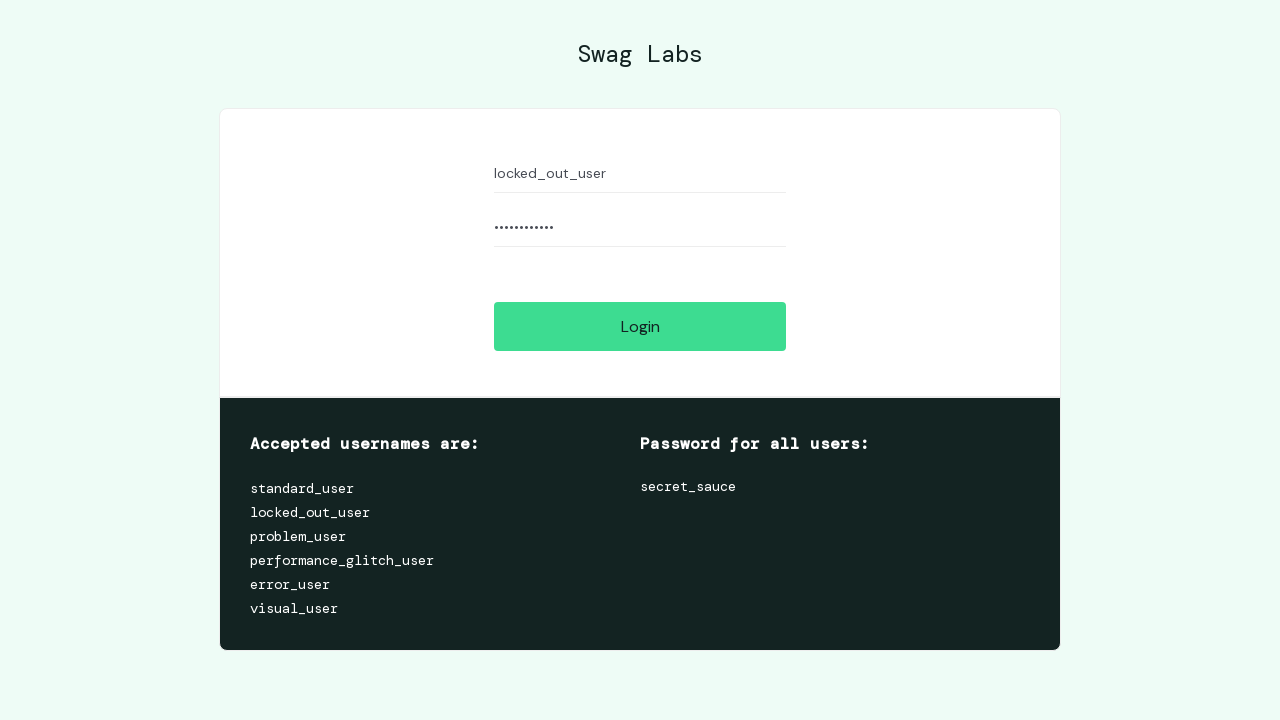

Clicked login button at (640, 326) on #login-button
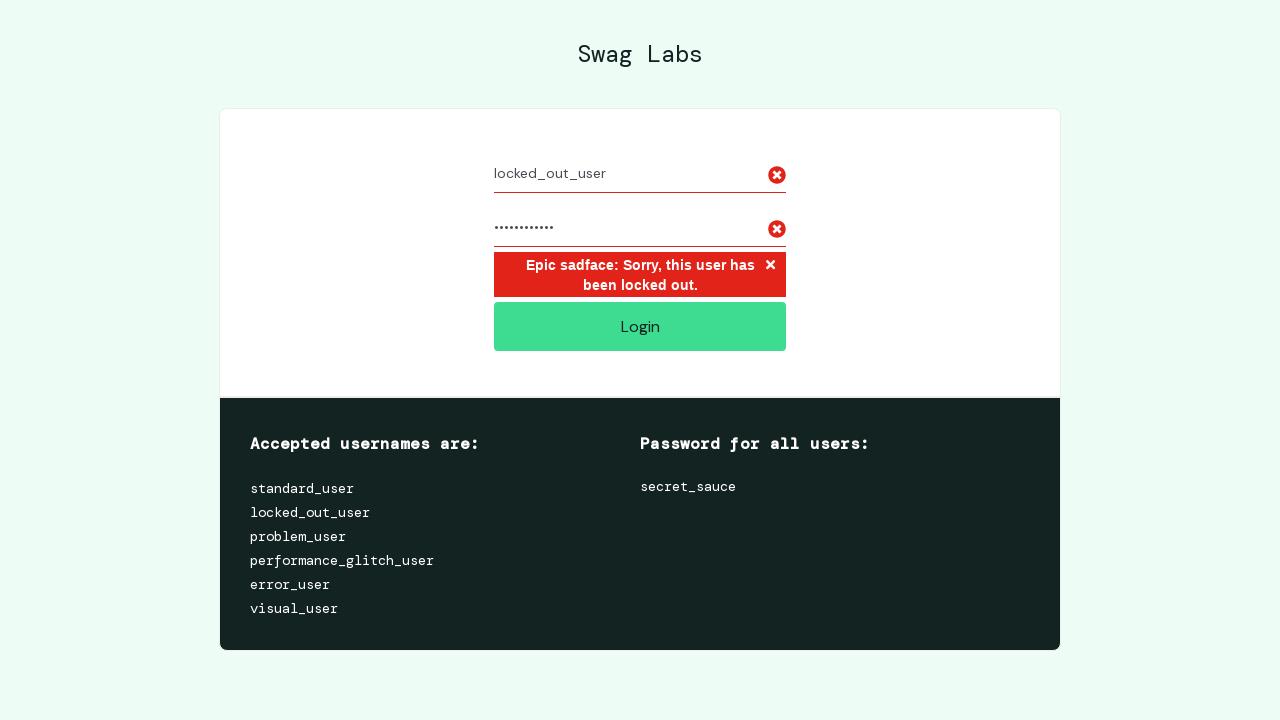

Locked out error message appeared
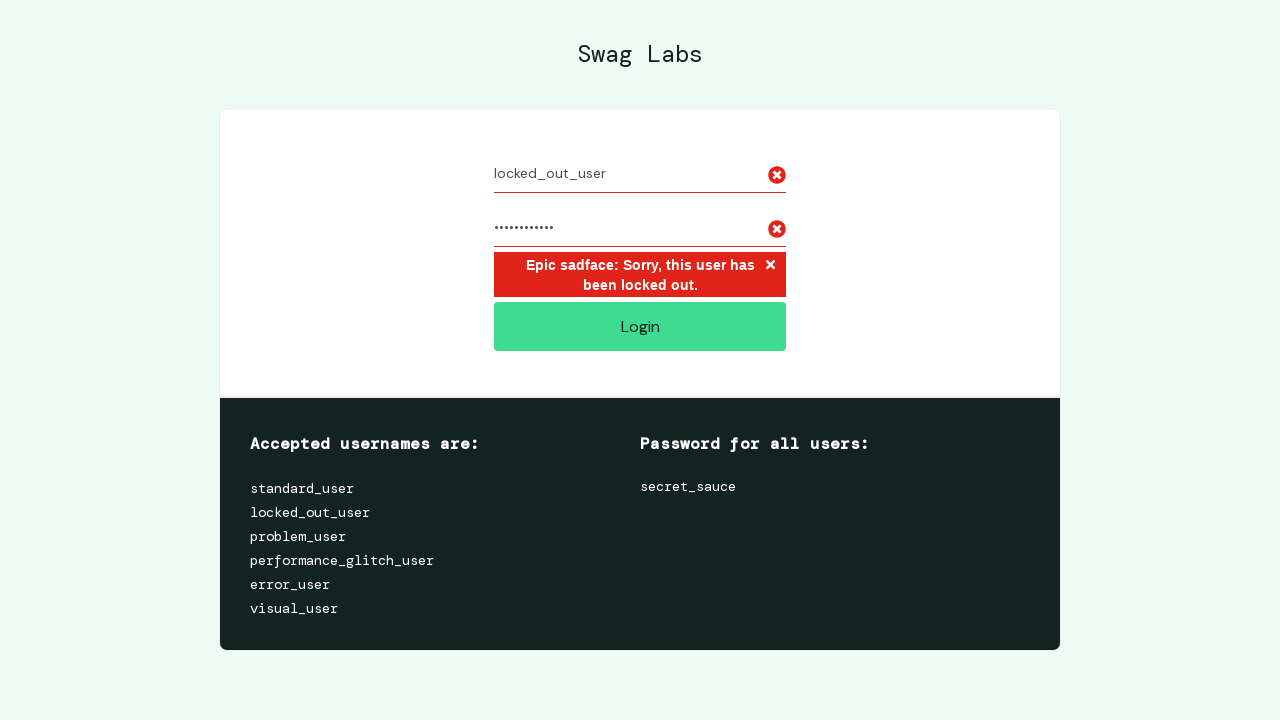

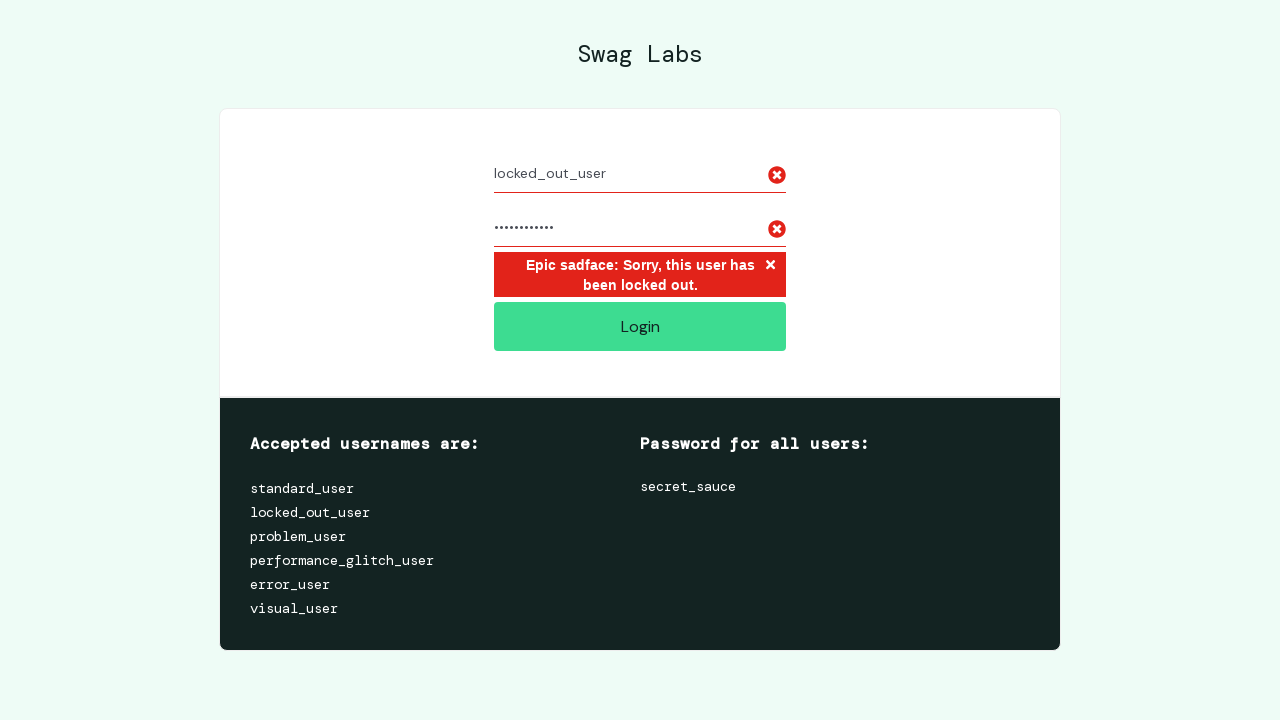